Tests various alert handling scenarios including simple alerts and sweet alerts on a practice page

Starting URL: https://leafground.com/alert.xhtml

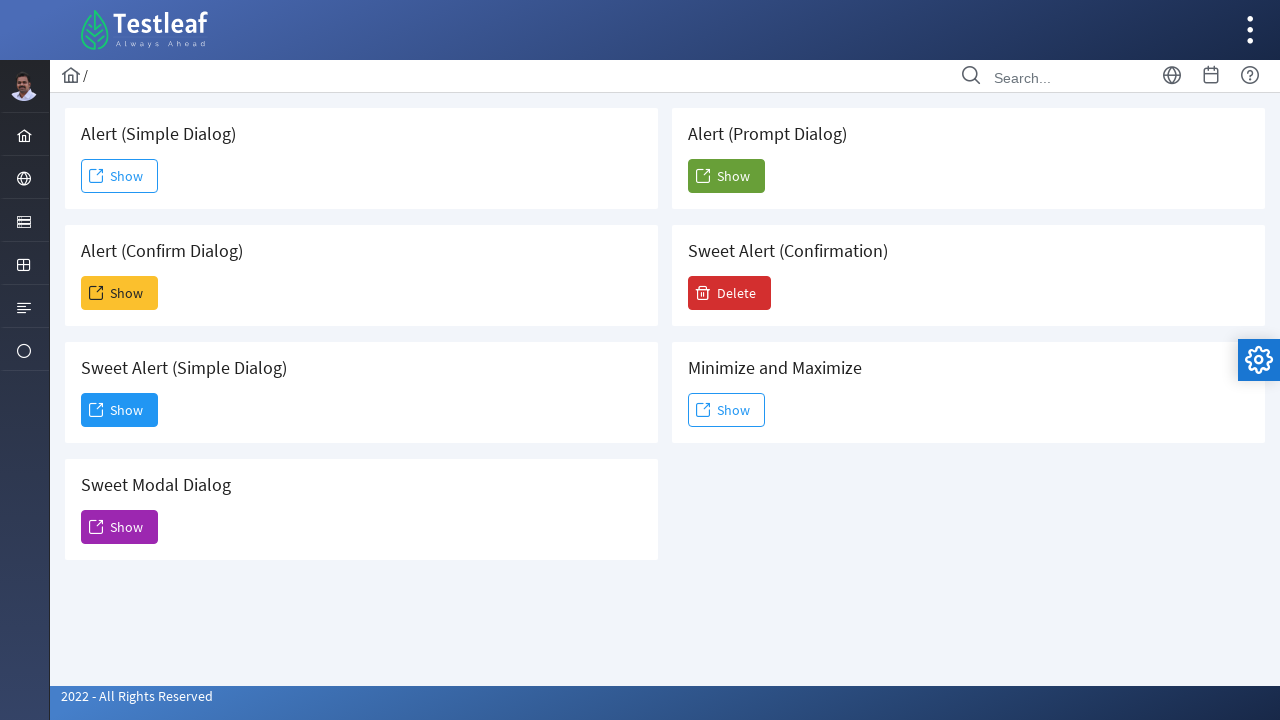

Clicked first Show button to trigger simple alert at (120, 176) on xpath=//span[text()='Show']
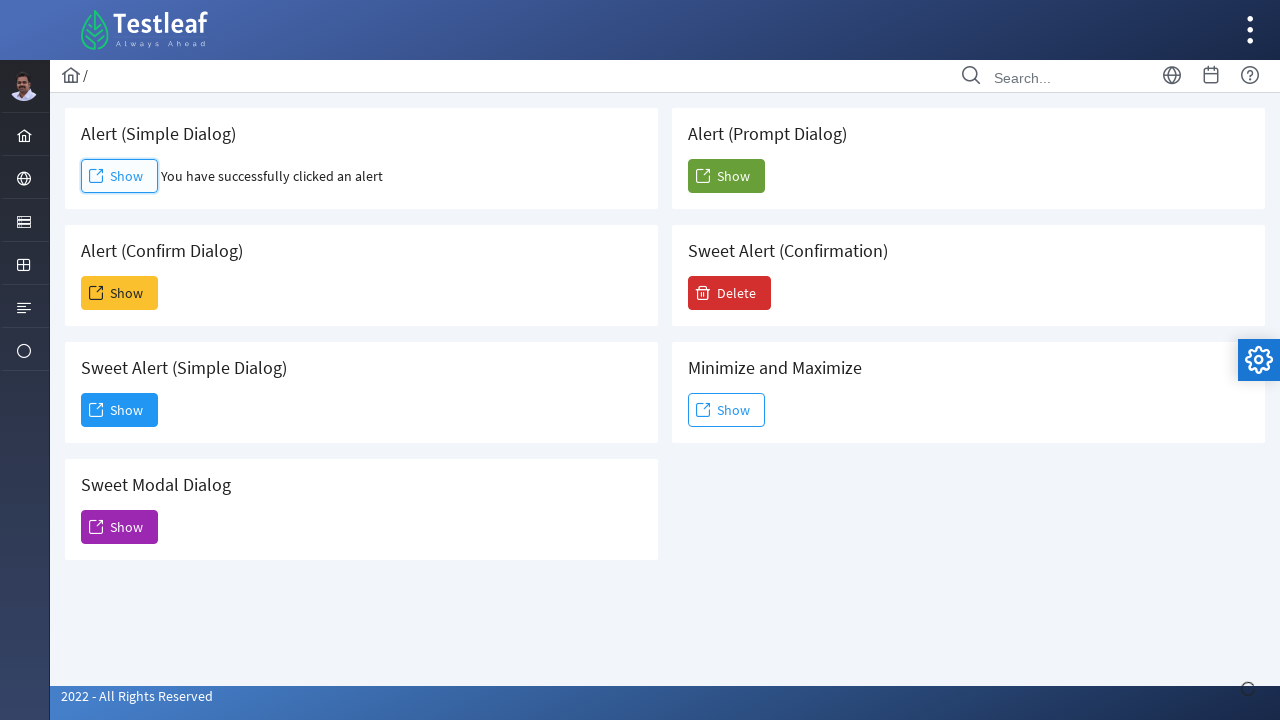

Set up dialog handler to accept alerts
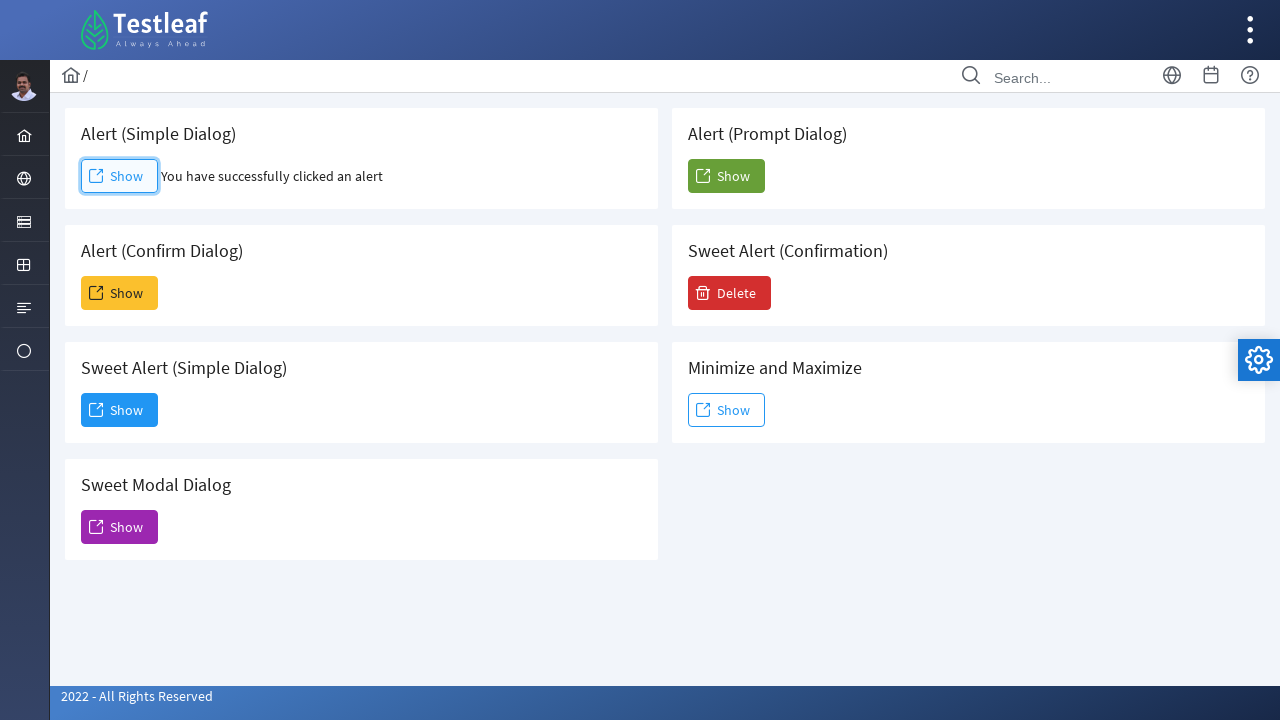

Clicked third Show button to trigger sweet alert at (120, 410) on xpath=(//span[text()='Show'])[3]
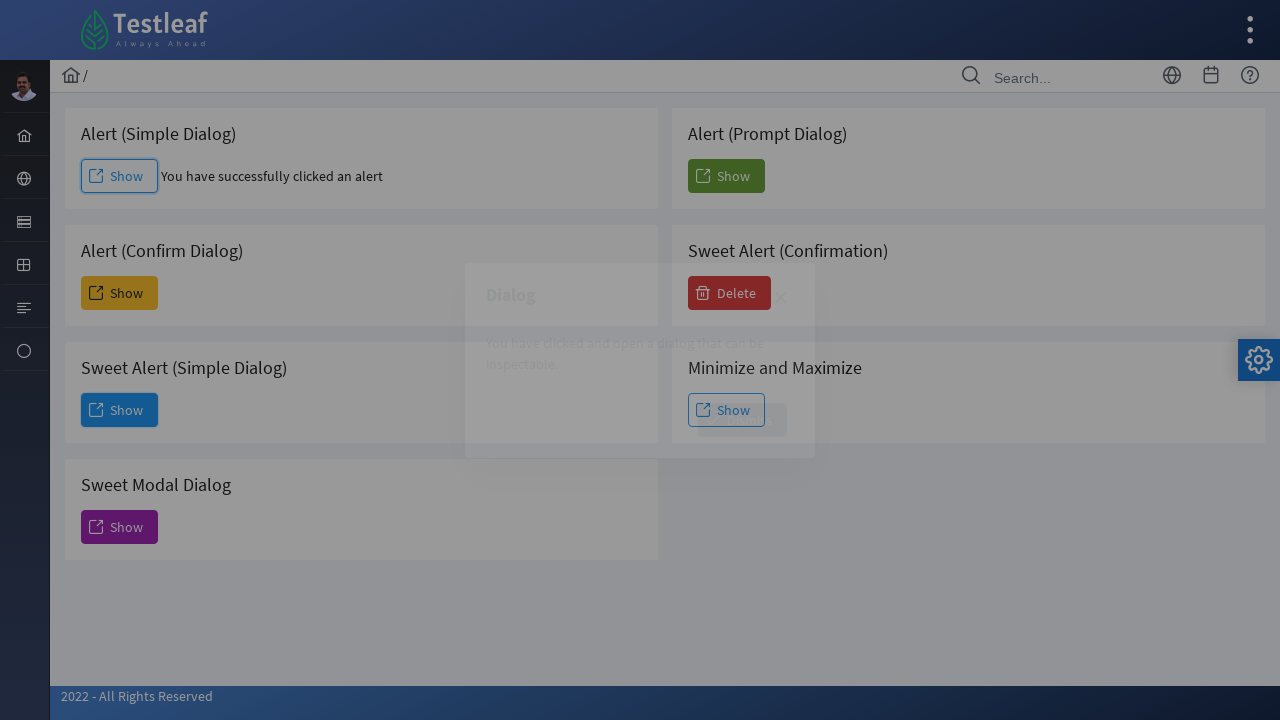

Clicked Dismiss button on sweet alert at (742, 420) on xpath=//span[text()='Dismiss']
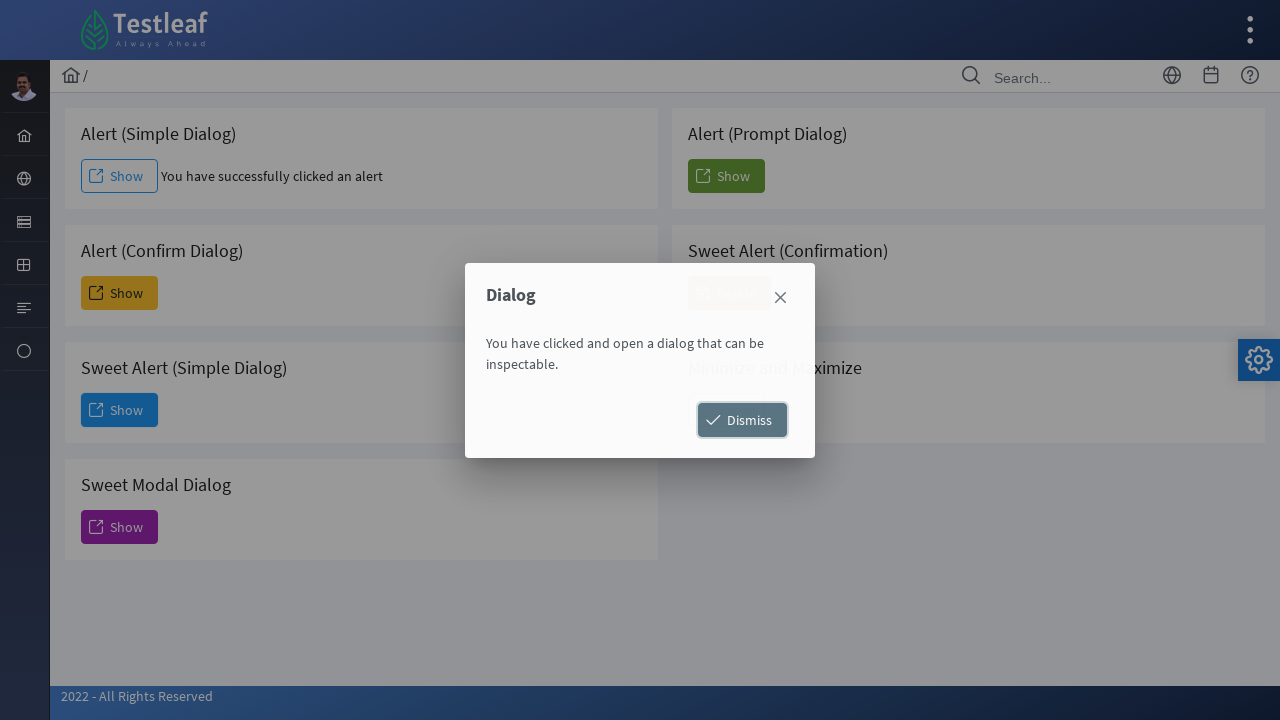

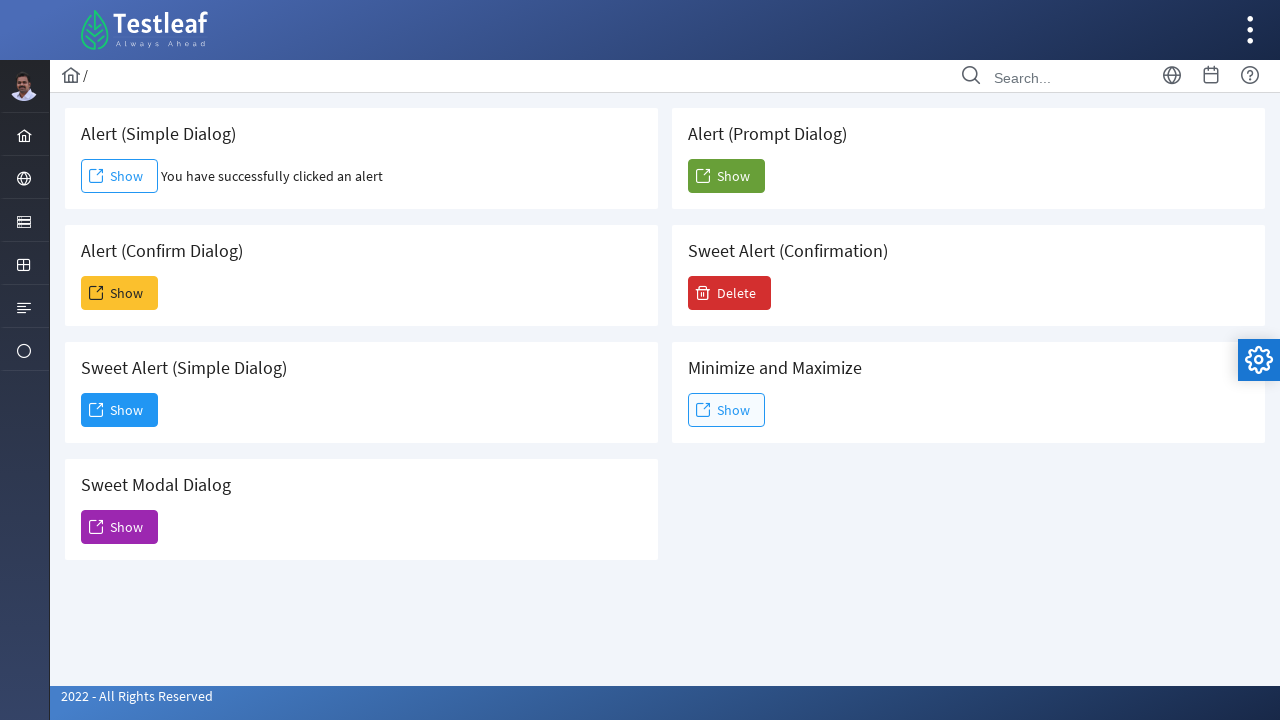